Tests JavaScript confirm dialog handling by clicking the confirm button, accepting the dialog, and verifying the result message

Starting URL: https://practice.cydeo.com/javascript_alerts

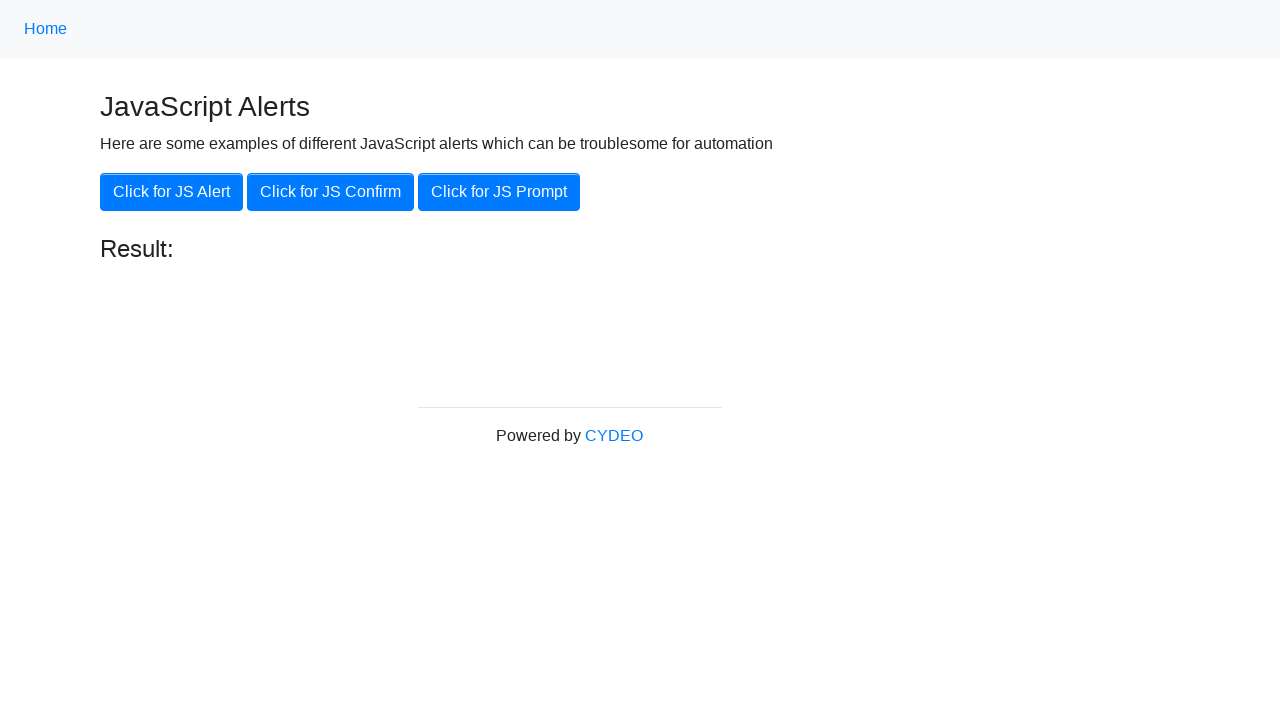

Set up dialog handler to accept the confirm dialog
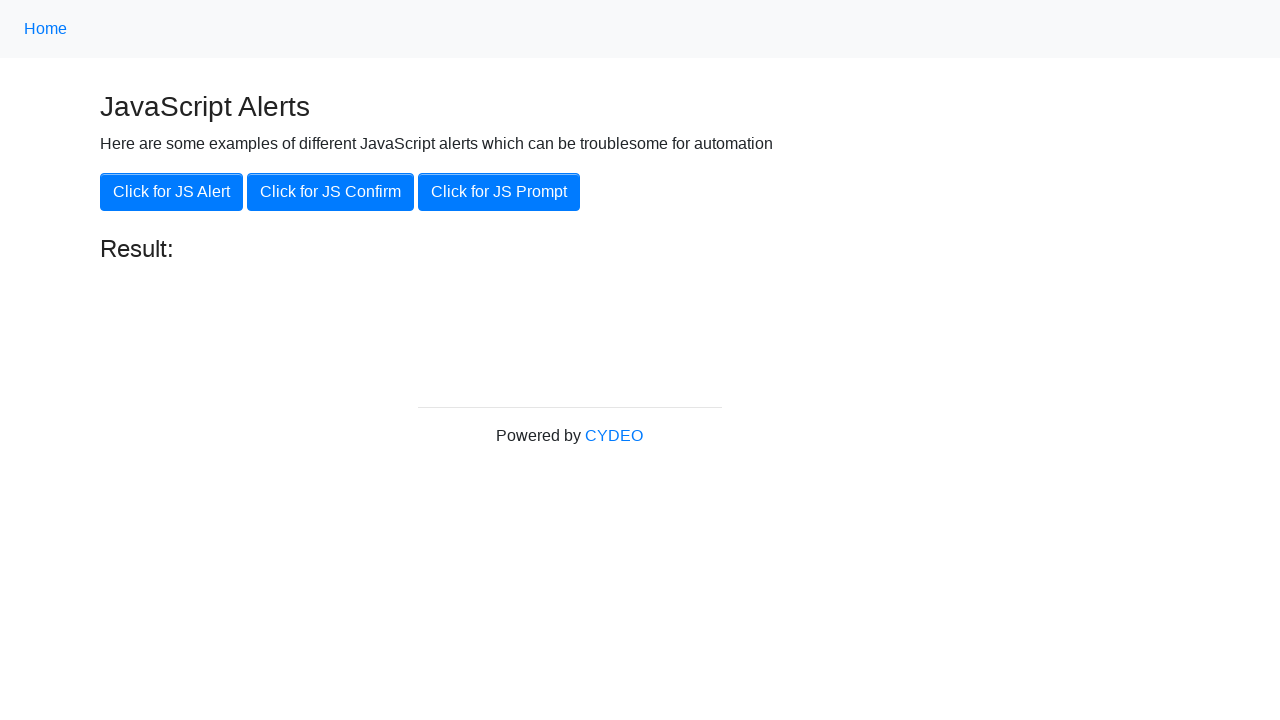

Clicked the 'Click for JS Confirm' button at (330, 192) on internal:role=button[name="Click for JS Confirm"i]
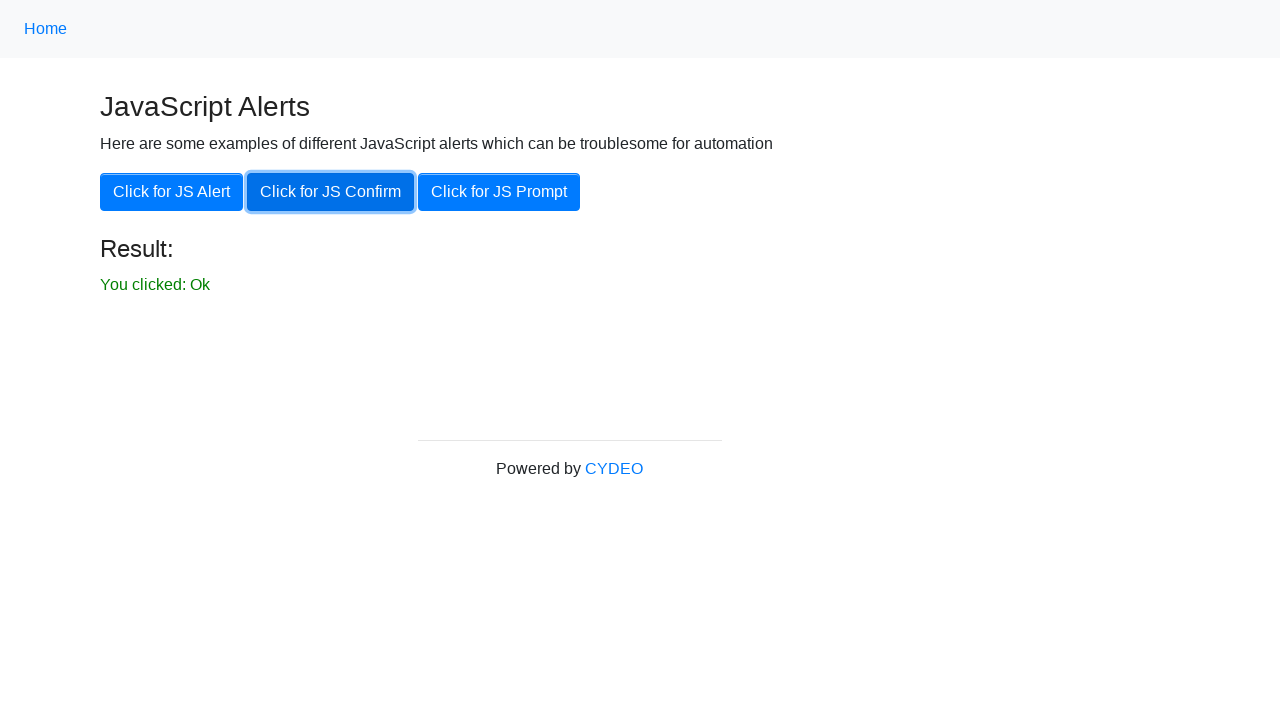

Result message displayed after accepting confirm dialog
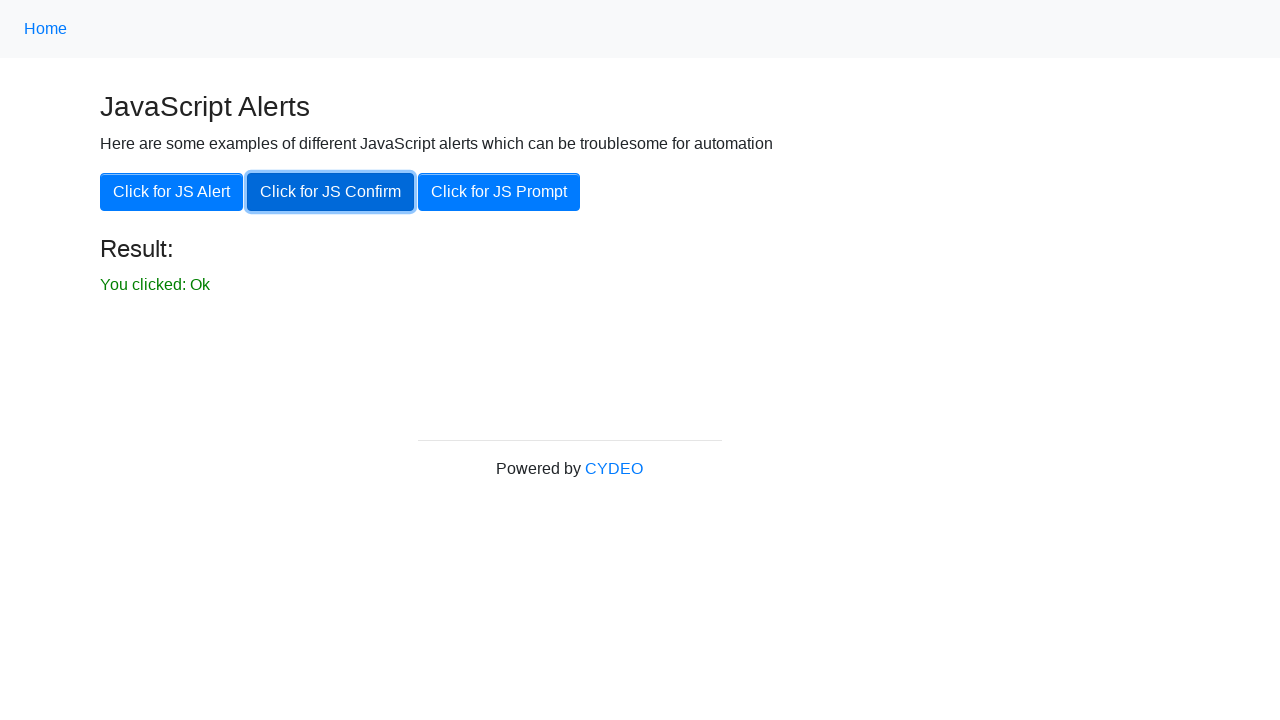

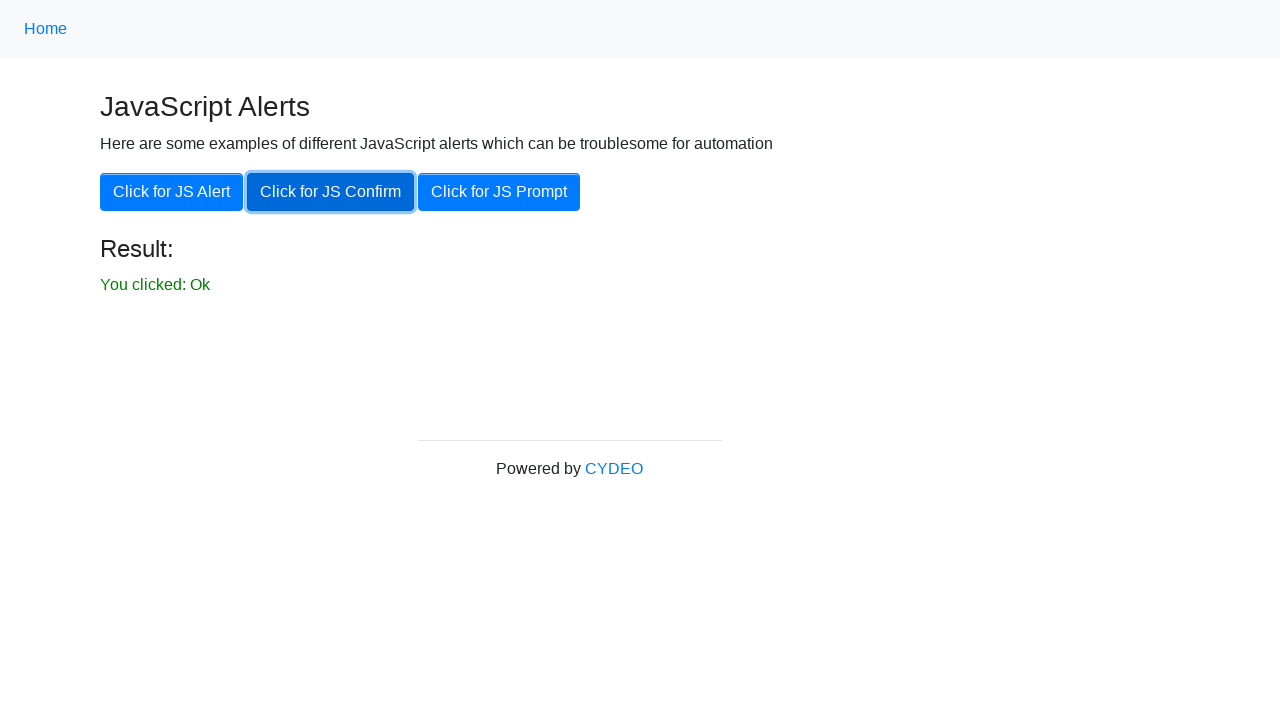